Tests the forgot password functionality by entering an email address, clicking the retrieve password button, and verifying the resulting message appears

Starting URL: https://the-internet.herokuapp.com/forgot_password

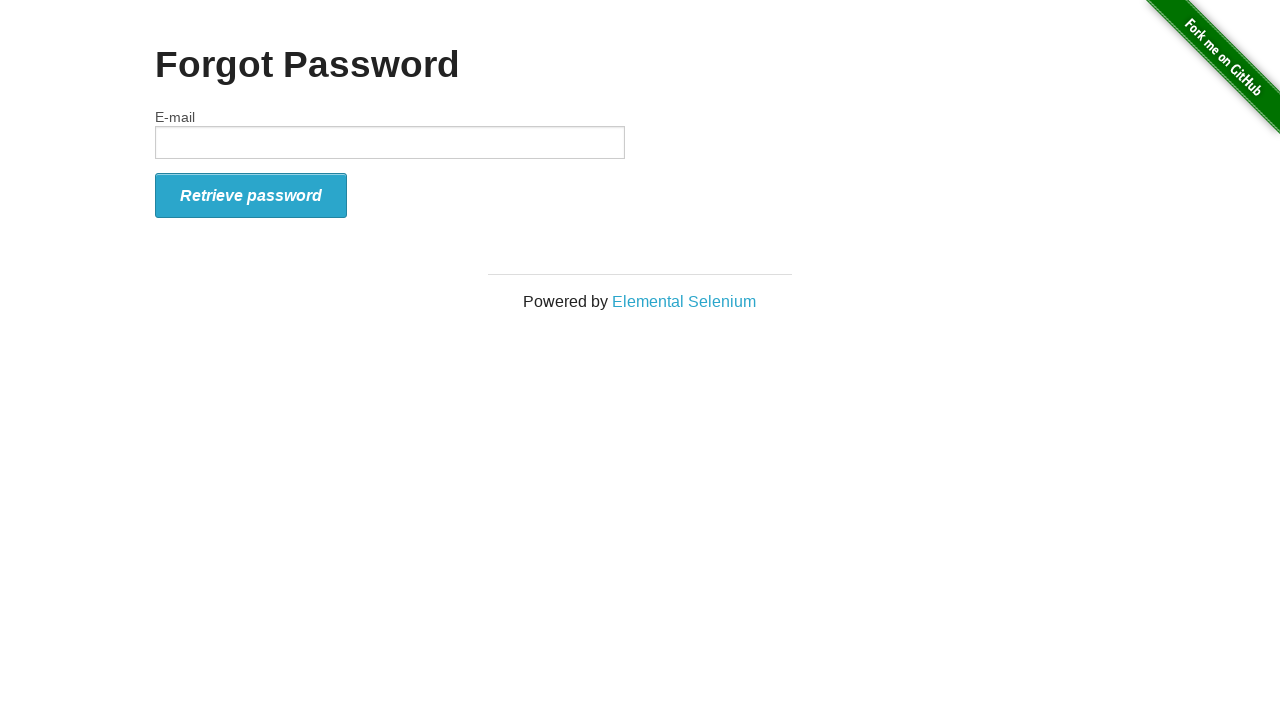

Entered email address 'randomuser@testmail.com' in forgot password form on #email
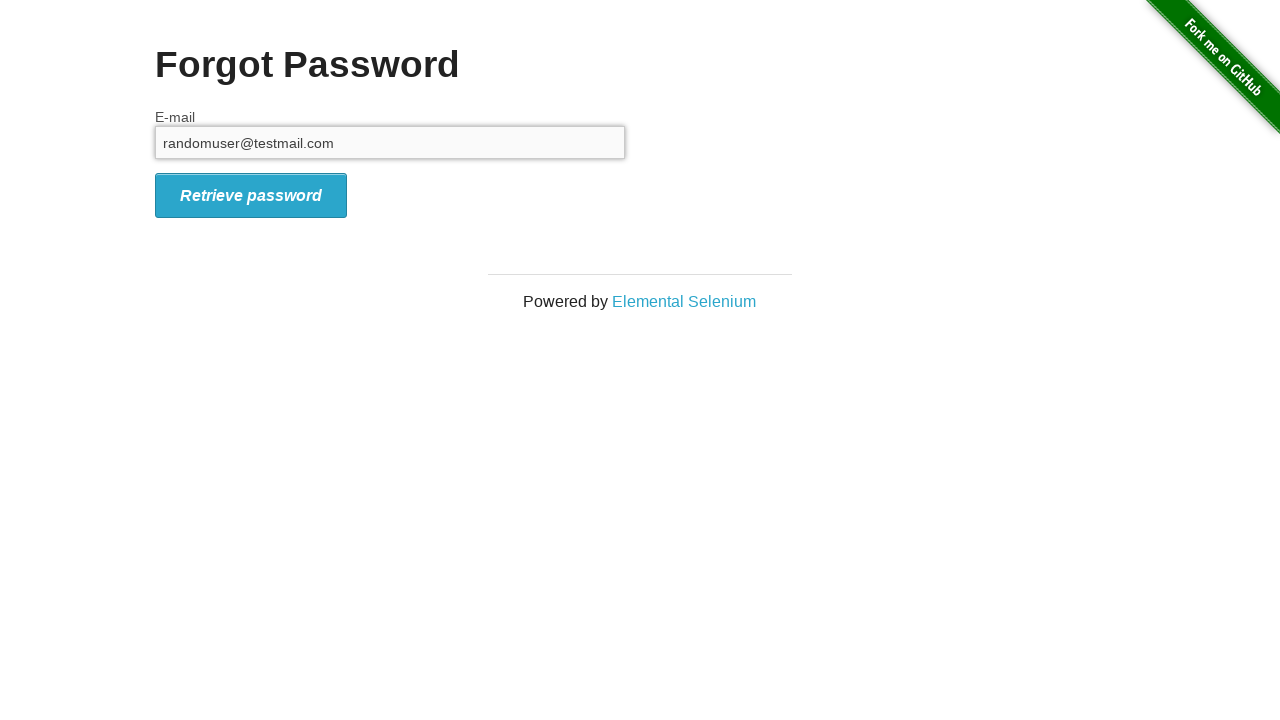

Clicked 'Retrieve Password' button at (251, 195) on #form_submit
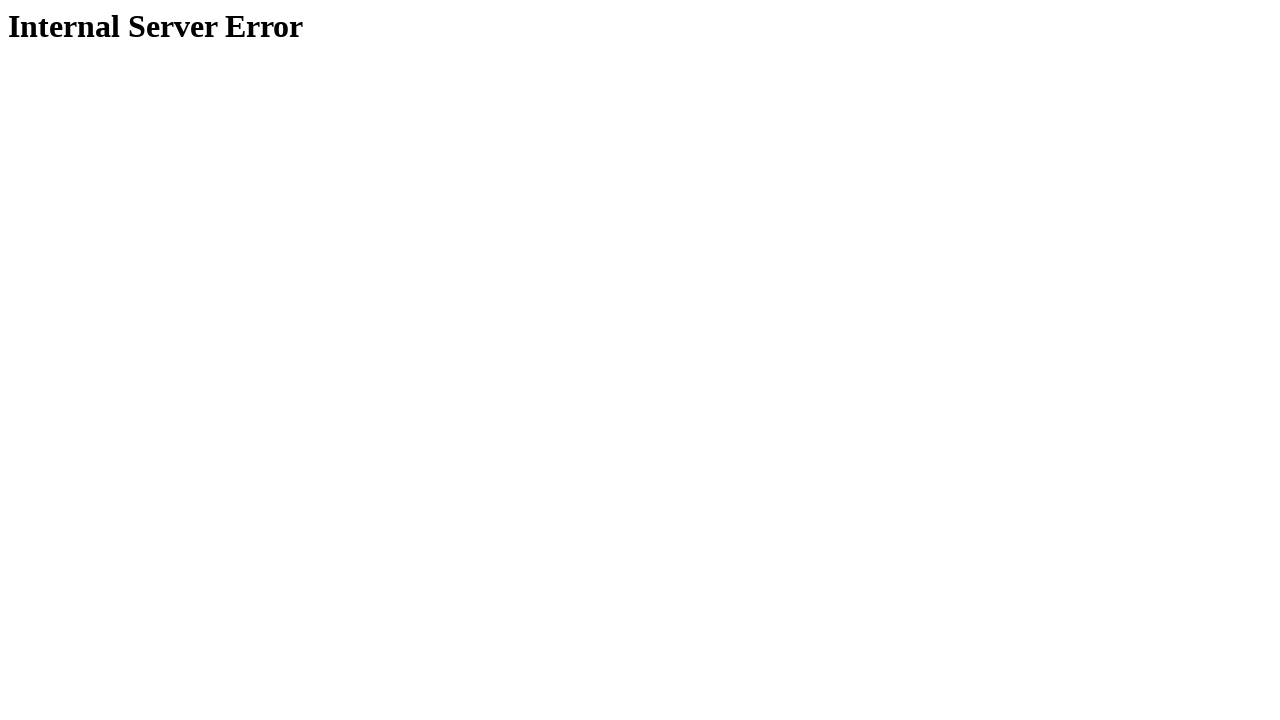

Page loaded and result message appeared
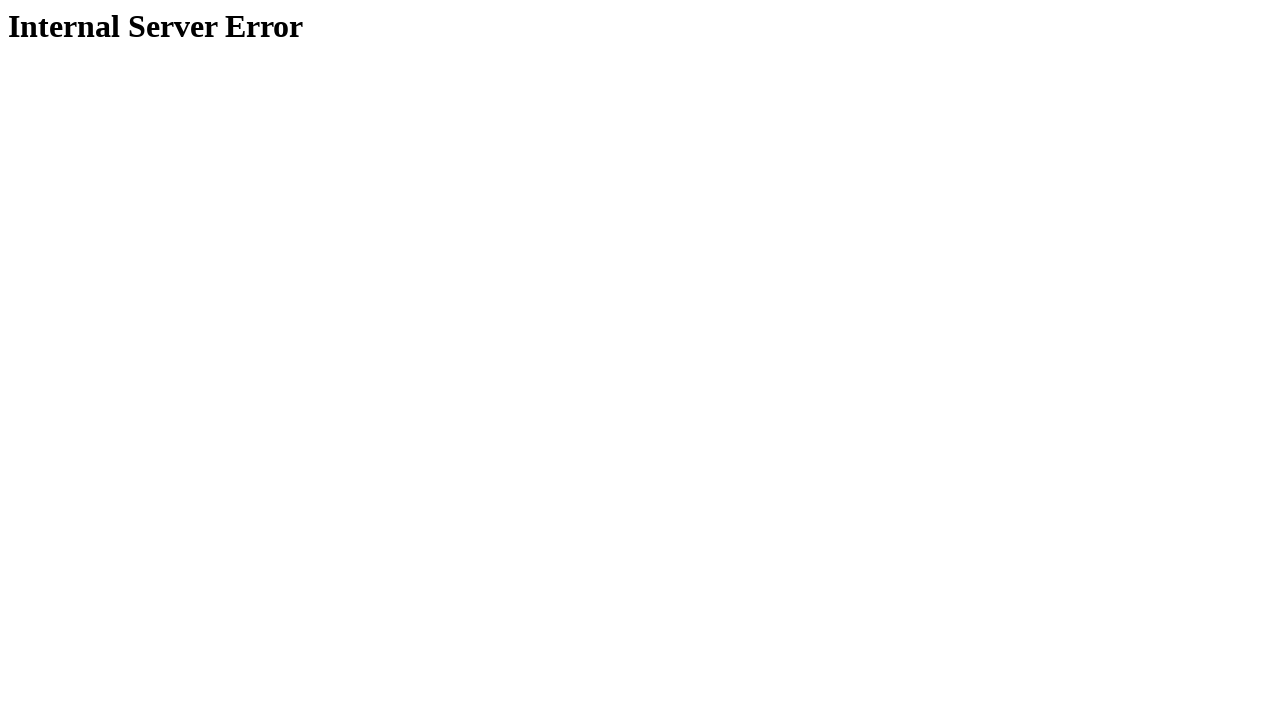

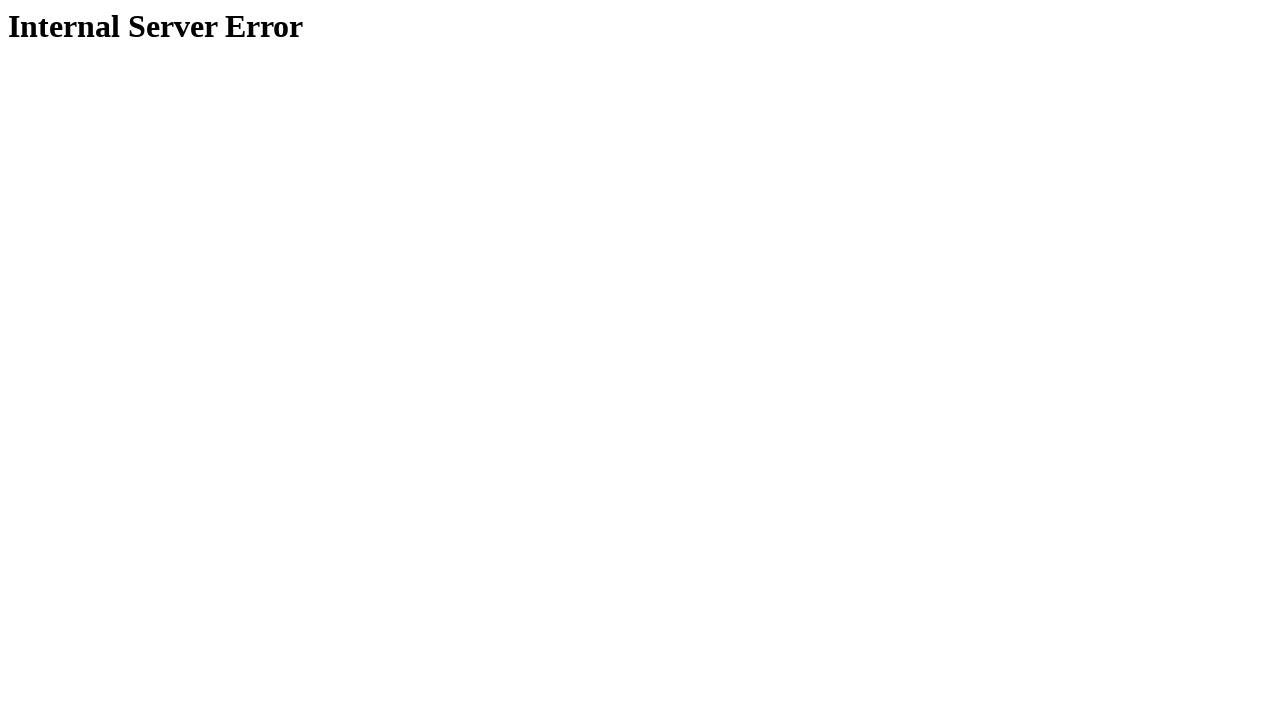